Navigates to the GVTech company website, clicks on the 4th navigation menu item, and waits for a phone number element to appear

Starting URL: https://gvtech.co.jp/

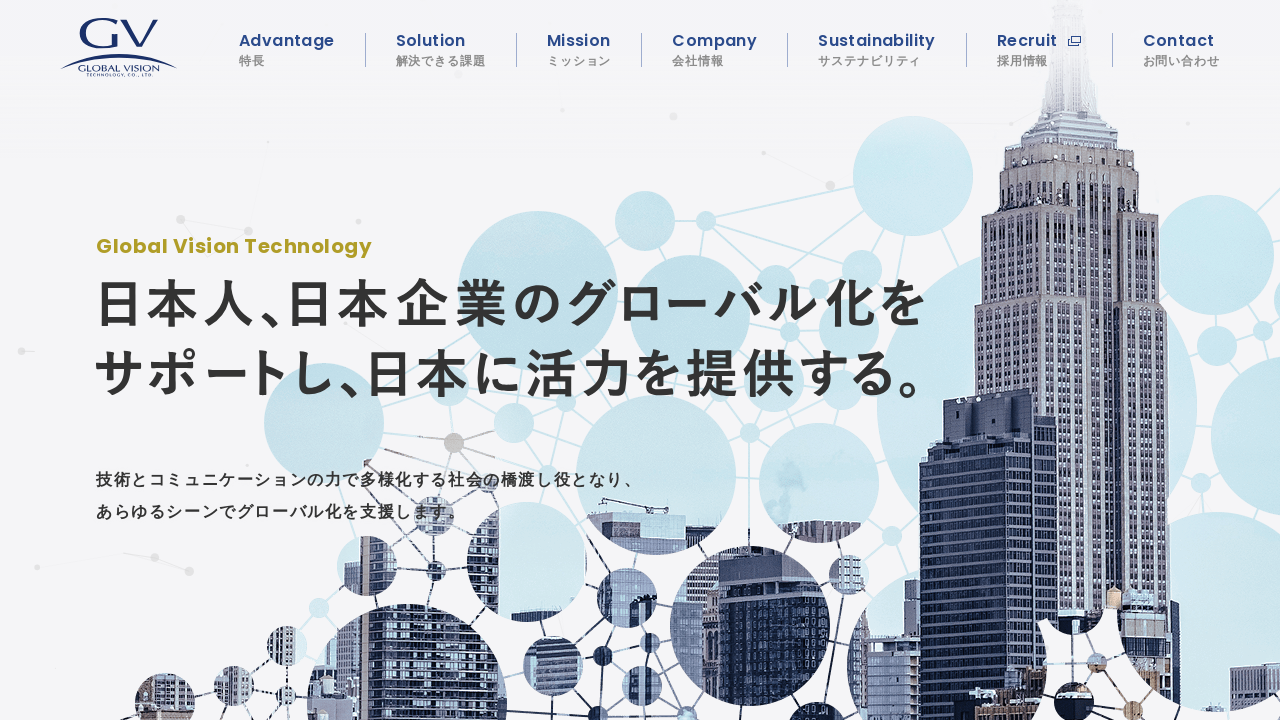

Navigated to GVTech company website
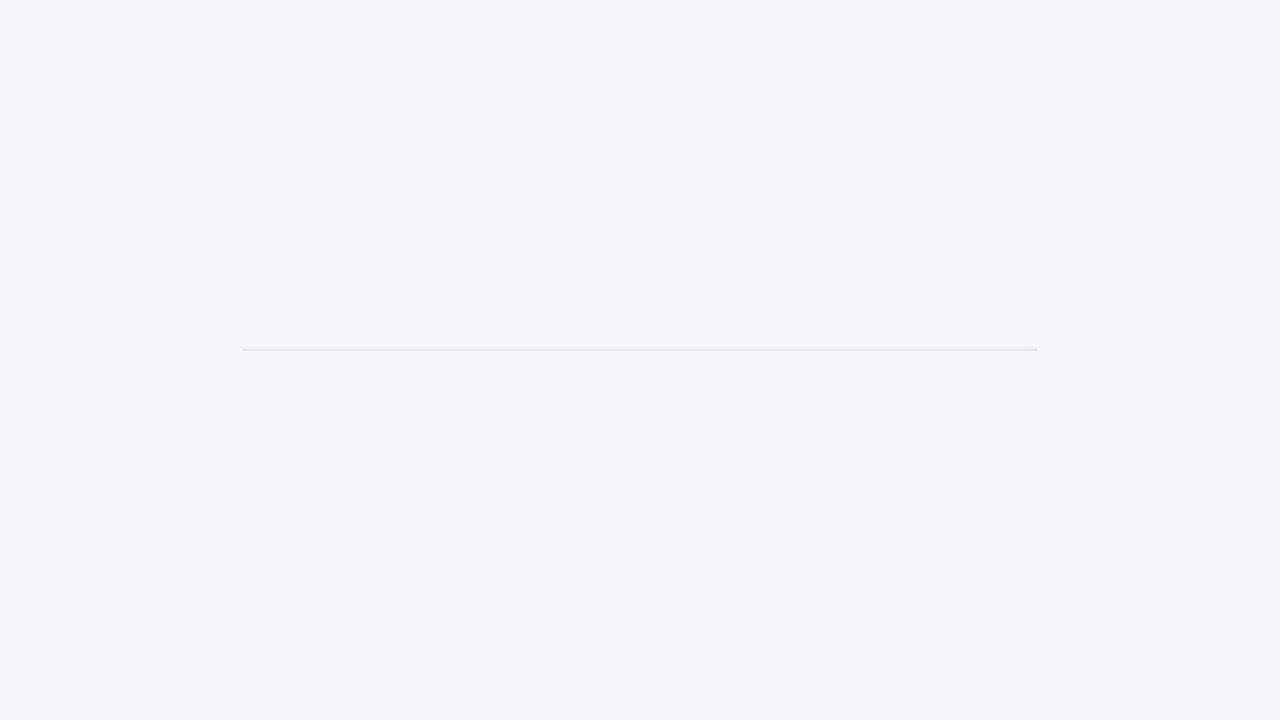

Global navigation menu loaded
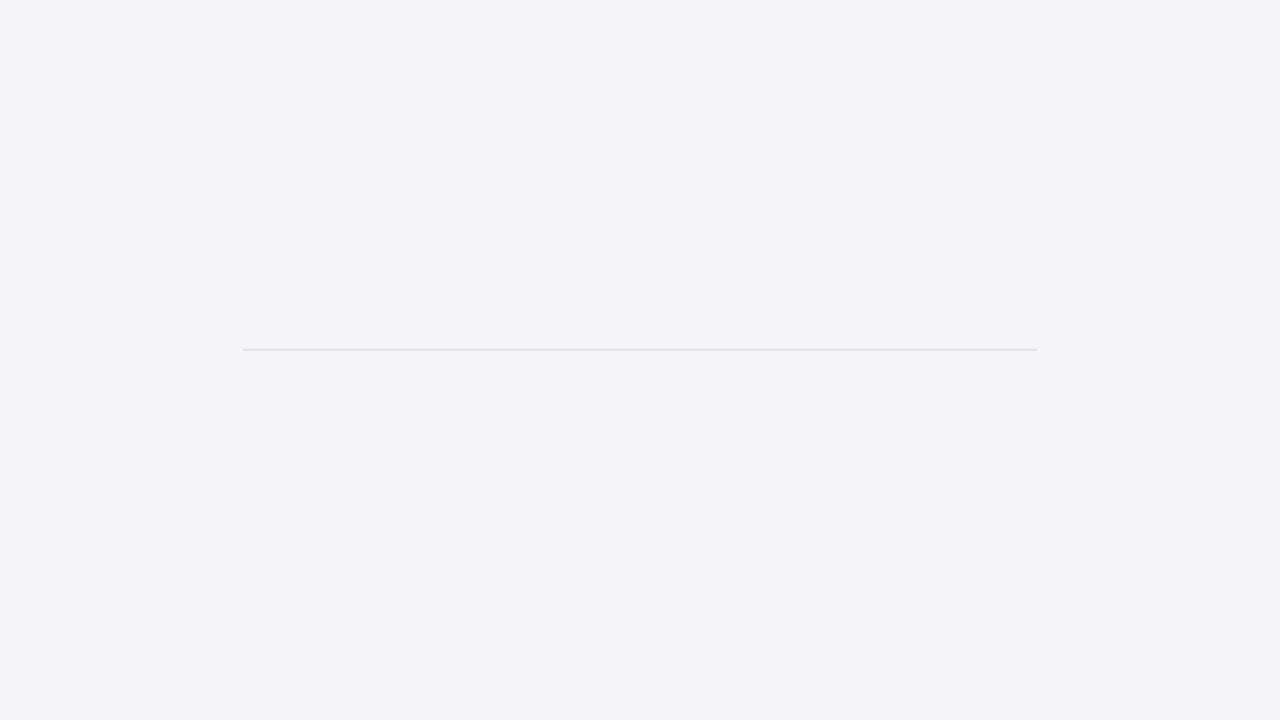

Clicked on the 4th navigation menu item at (714, 18) on .global-nav li >> nth=3
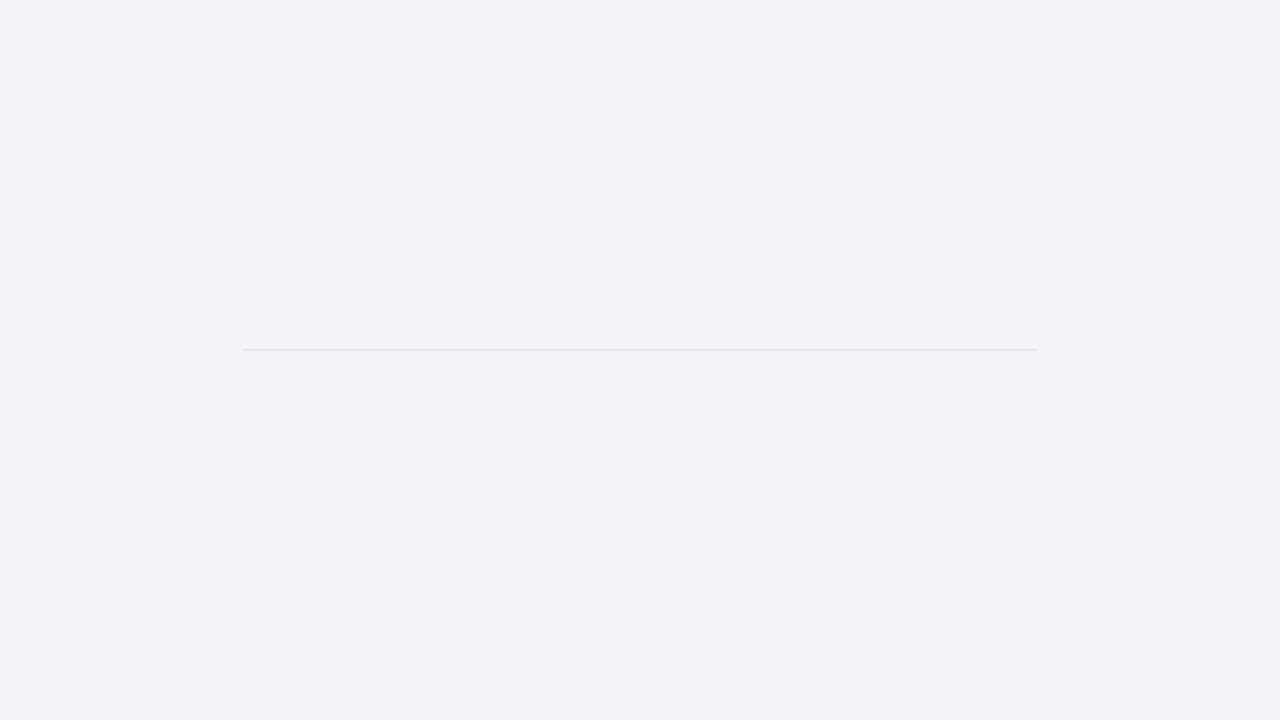

Phone number element appeared on the page
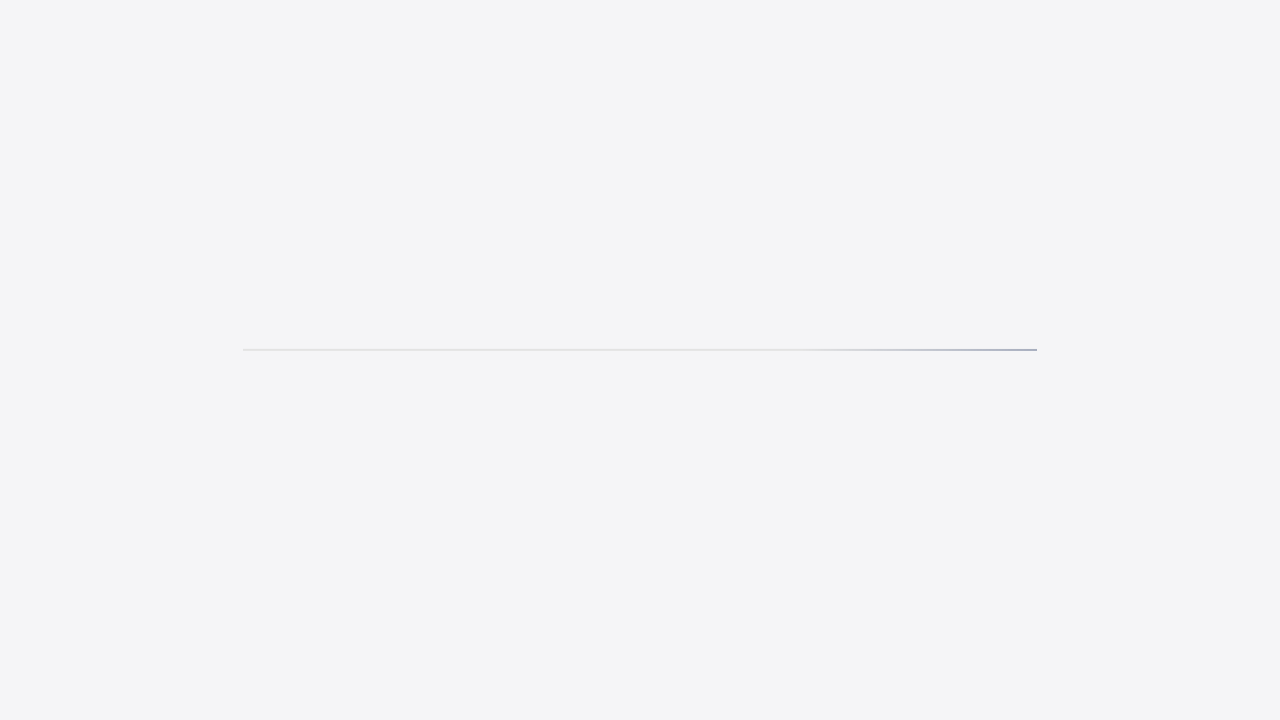

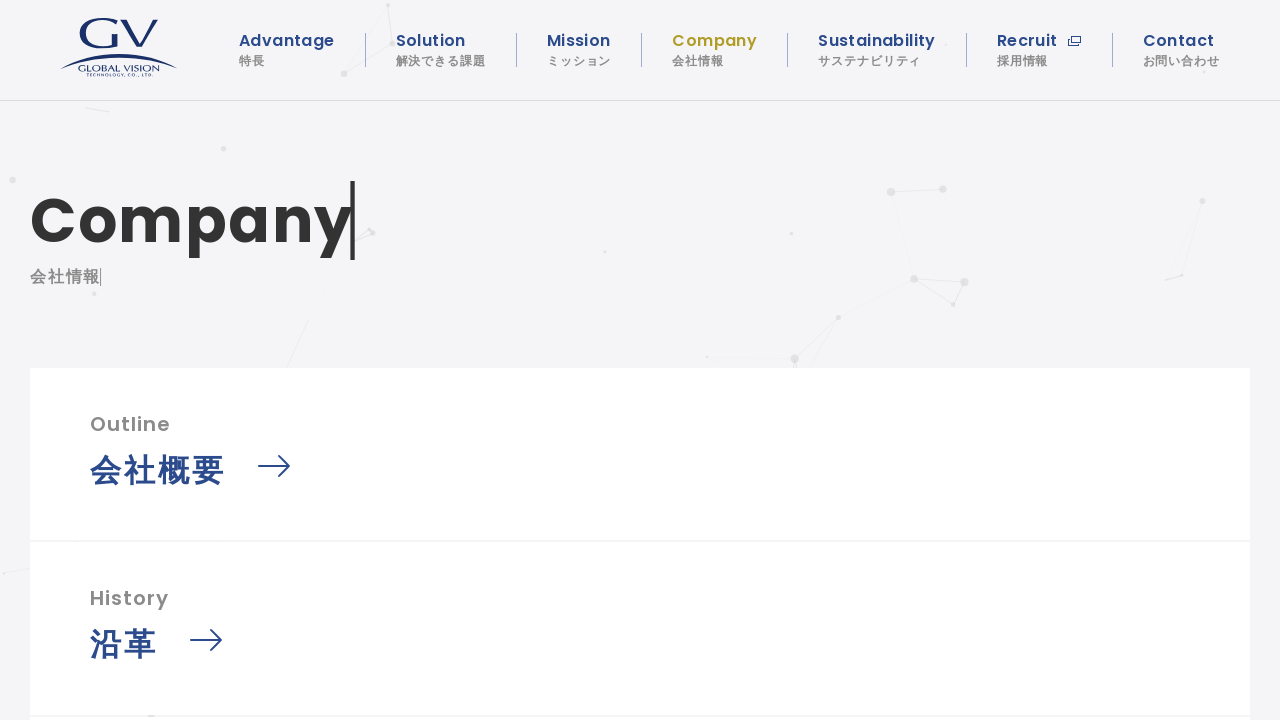